Tests slider interaction by dragging it to 25% position and verifying the volume level display

Starting URL: https://training-support.net/webelements/sliders

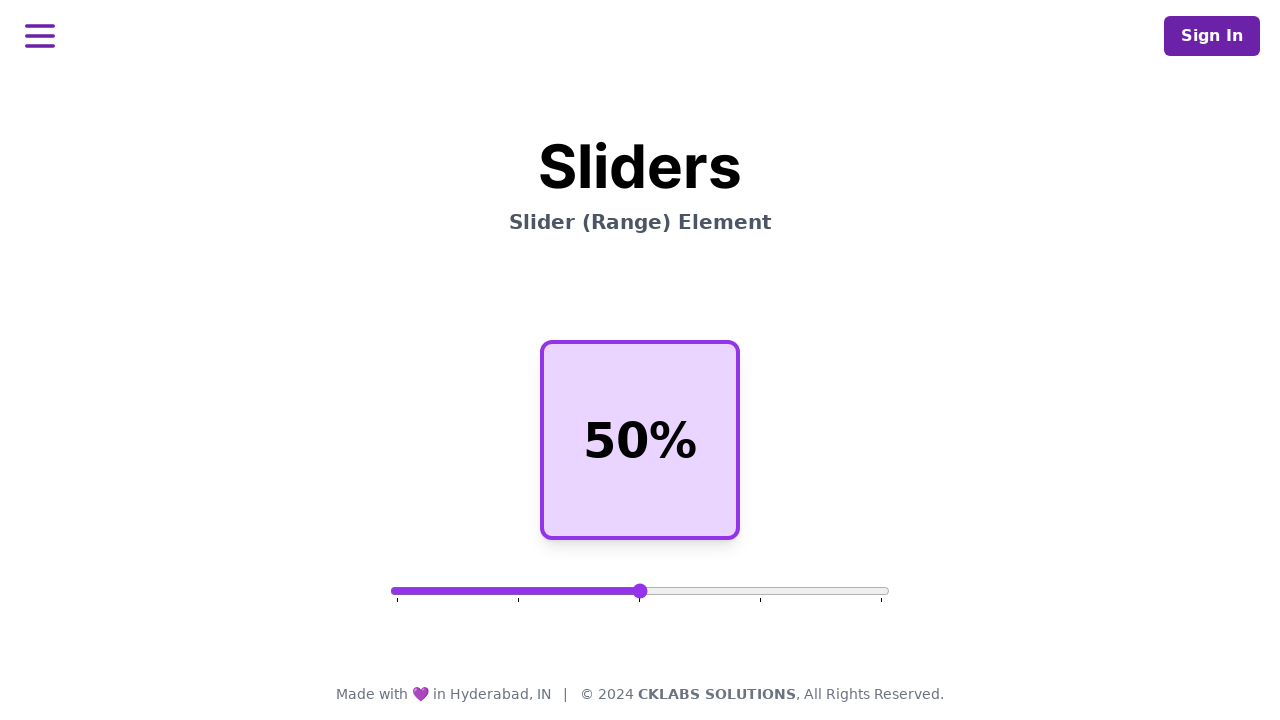

Waited for range slider element to be present
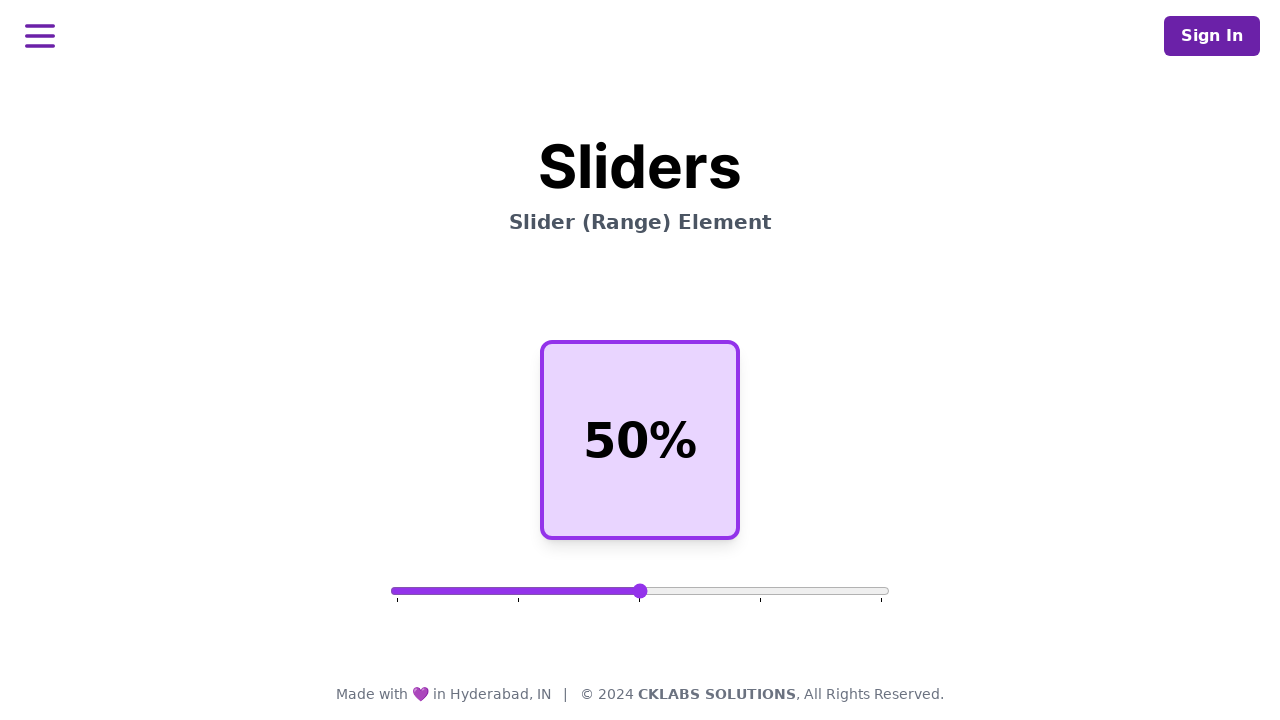

Located the range slider element
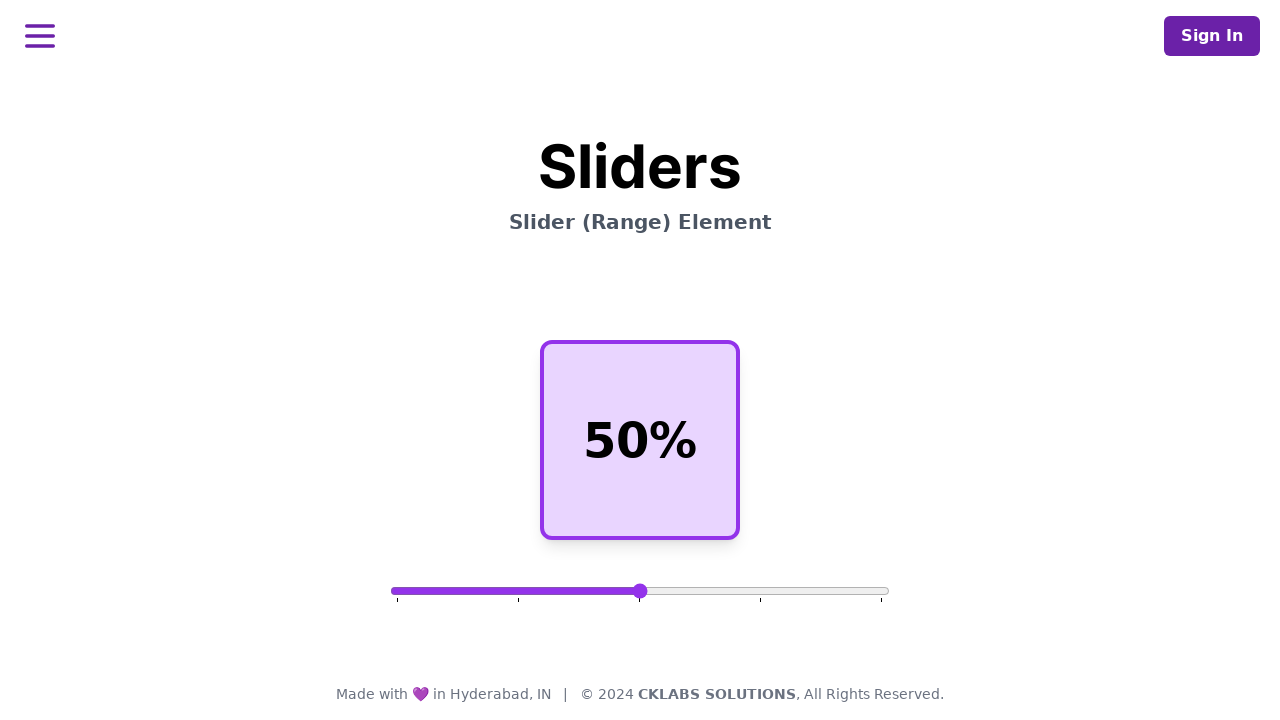

Retrieved slider bounding box dimensions
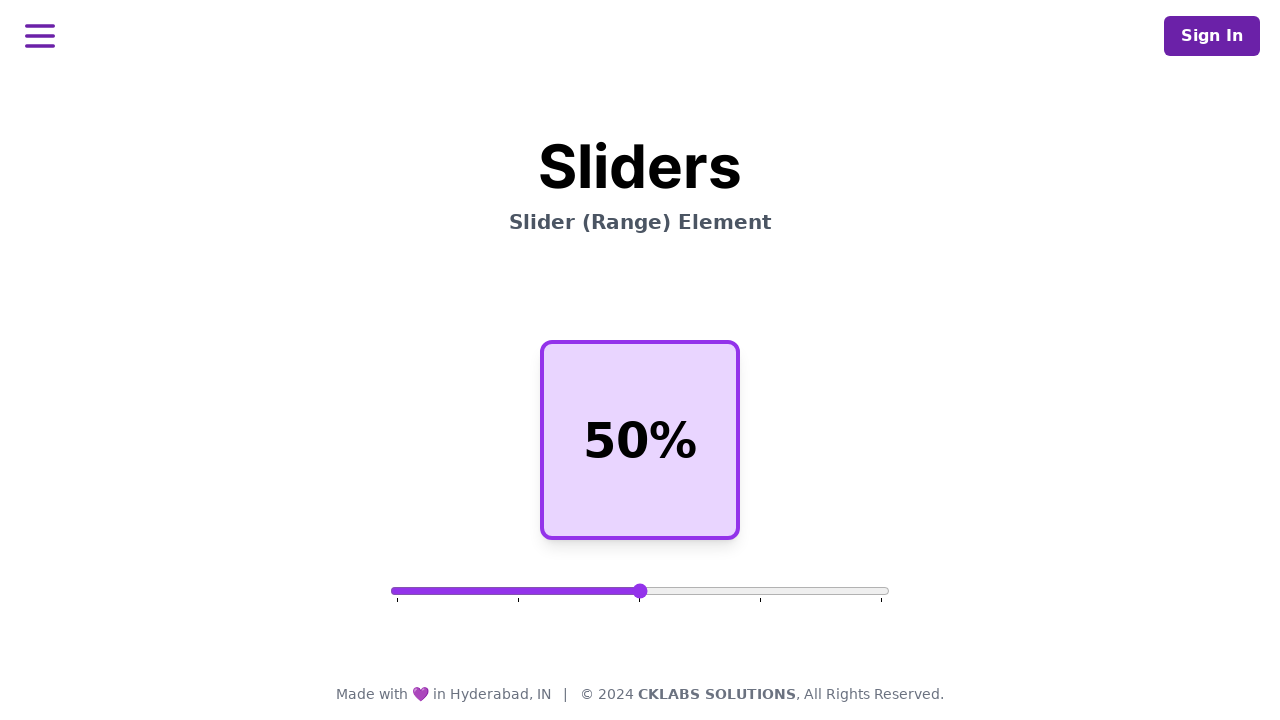

Calculated target position for 25% slider position
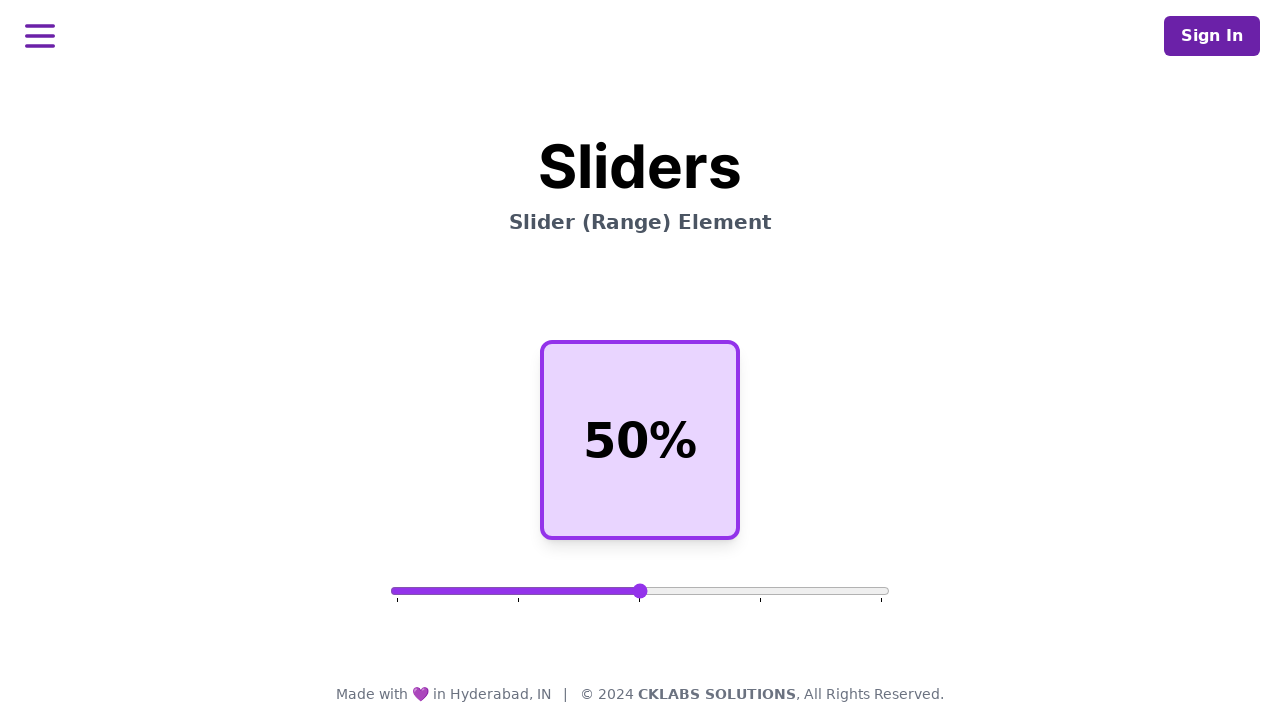

Moved mouse to center of slider at (640, 591)
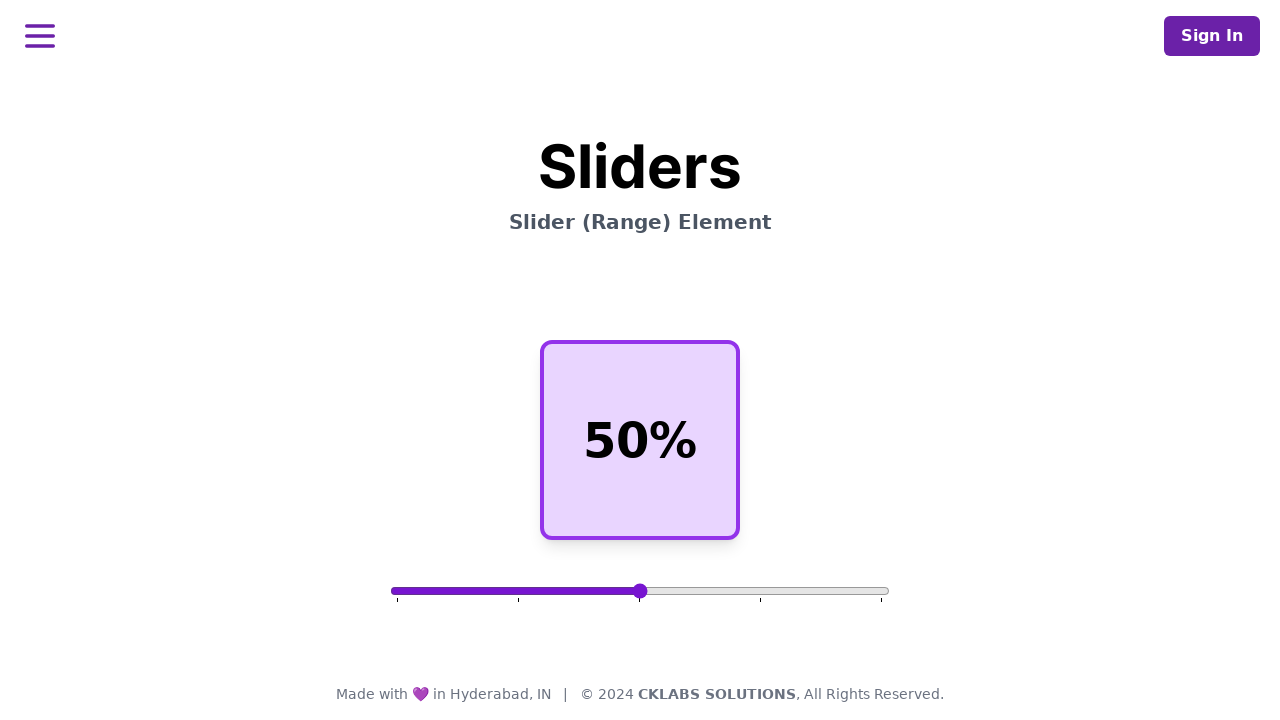

Pressed down mouse button on slider at (640, 591)
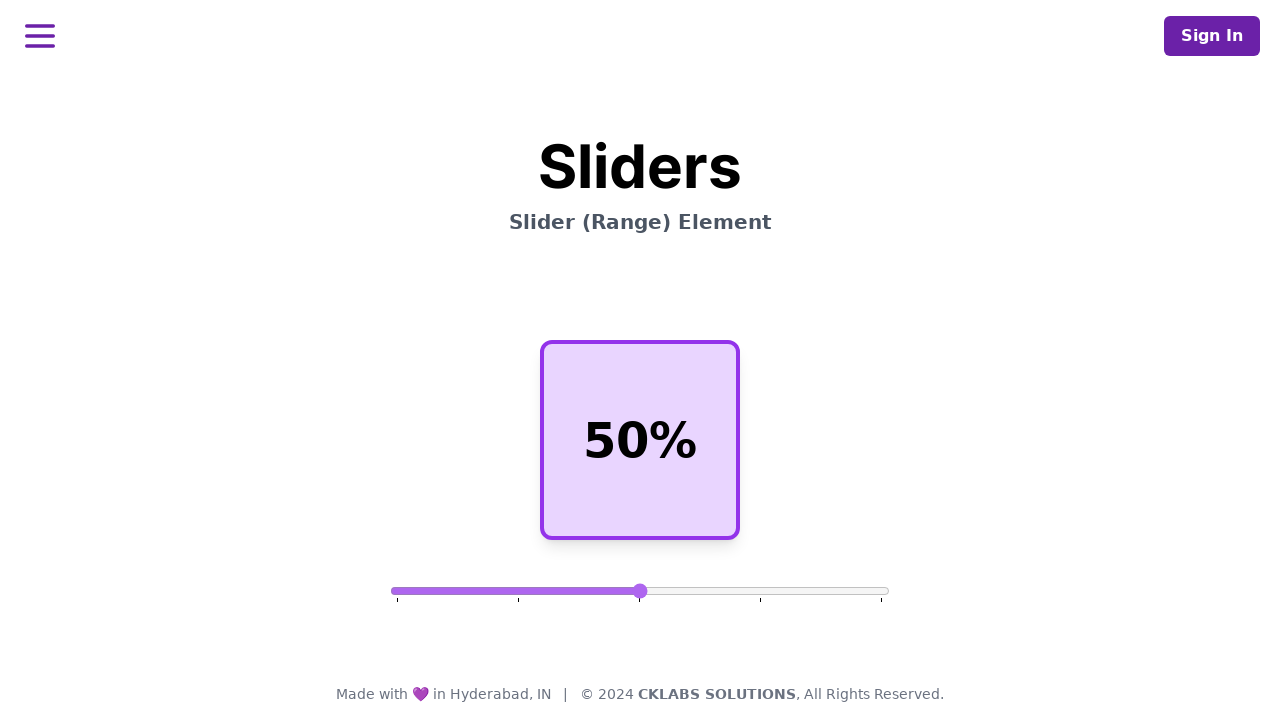

Dragged slider to 25% position at (515, 591)
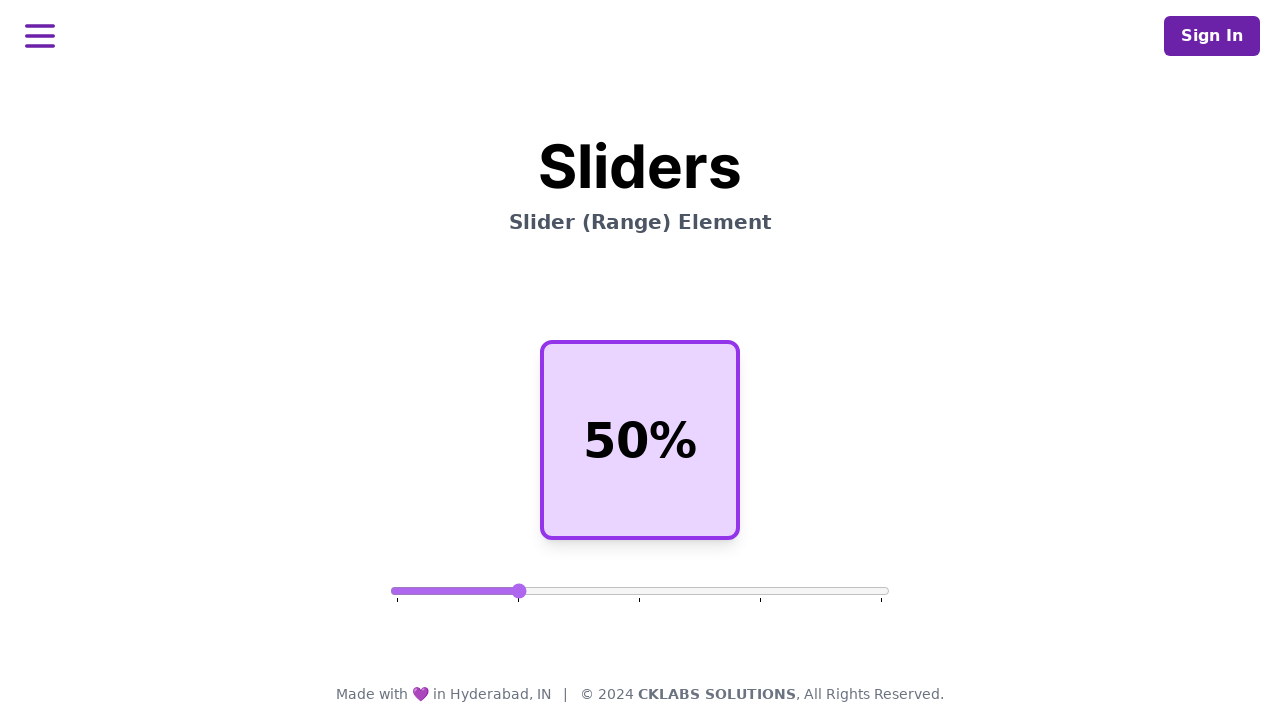

Released mouse button to complete slider drag at (515, 591)
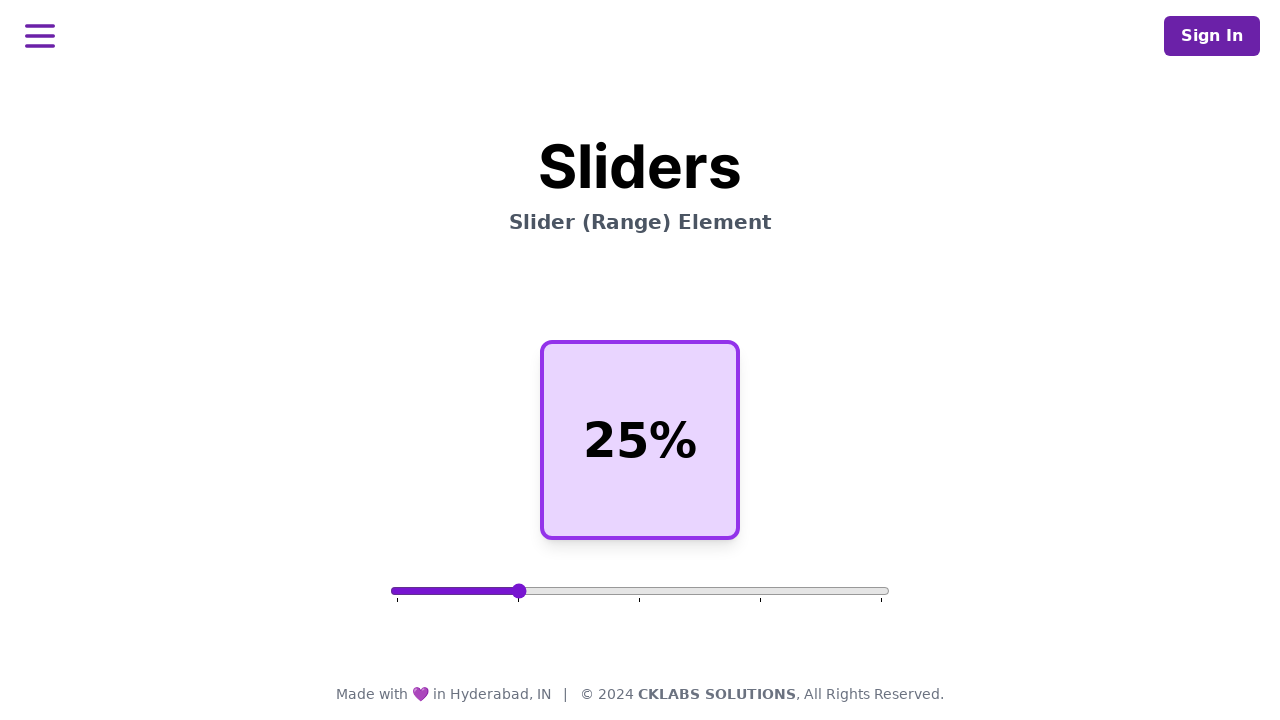

Retrieved volume percentage text content
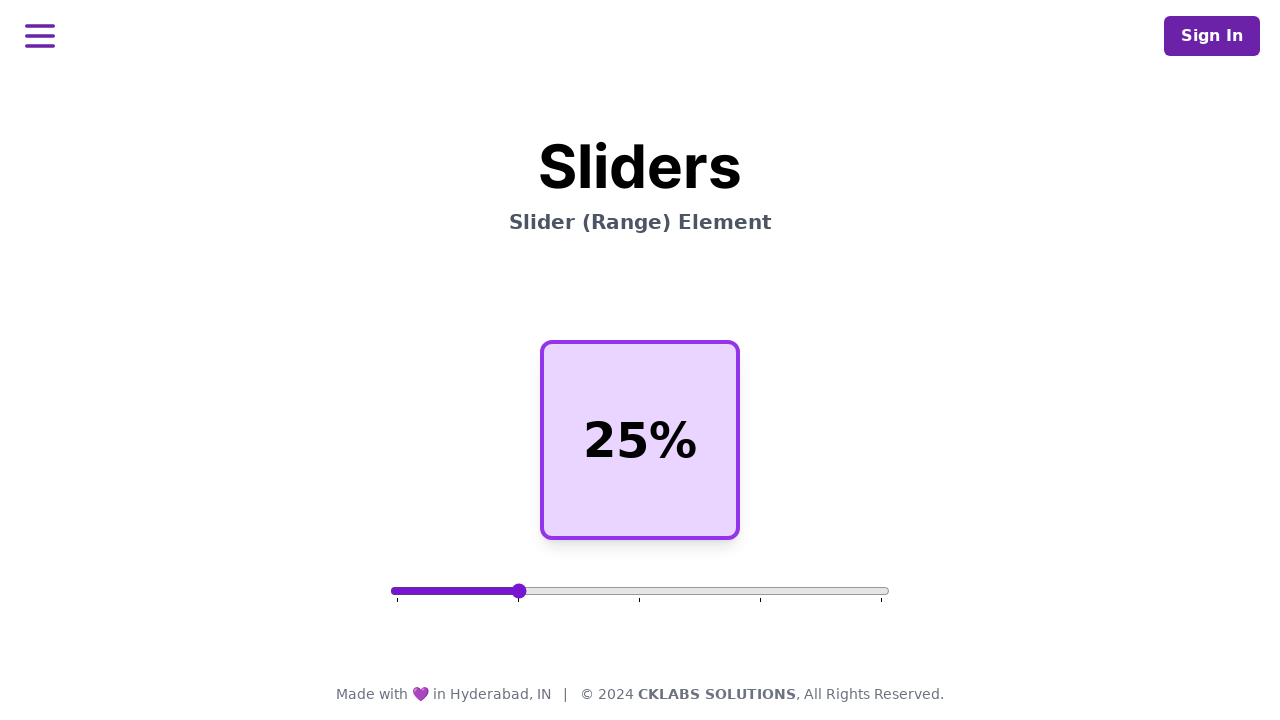

Verified that volume display shows 25%
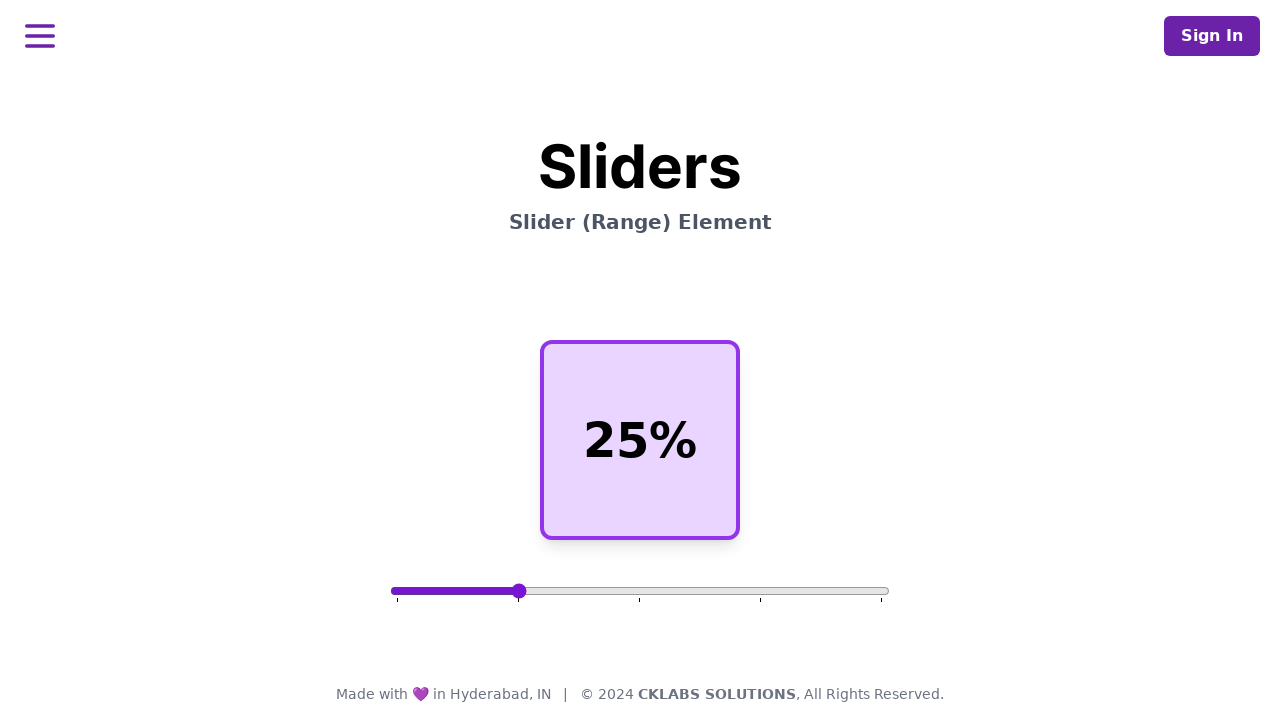

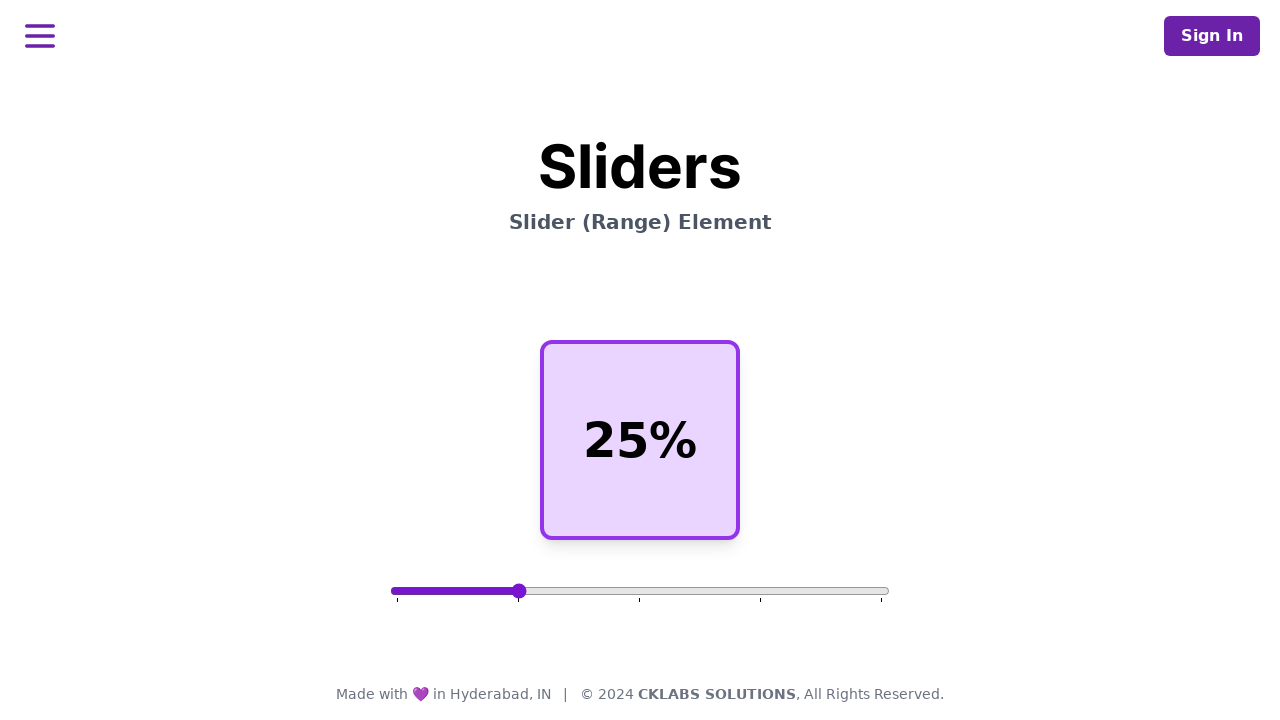